Tests sending the TAB key using keyboard actions without targeting a specific element first, and verifies the page displays the correct key press result.

Starting URL: http://the-internet.herokuapp.com/key_presses

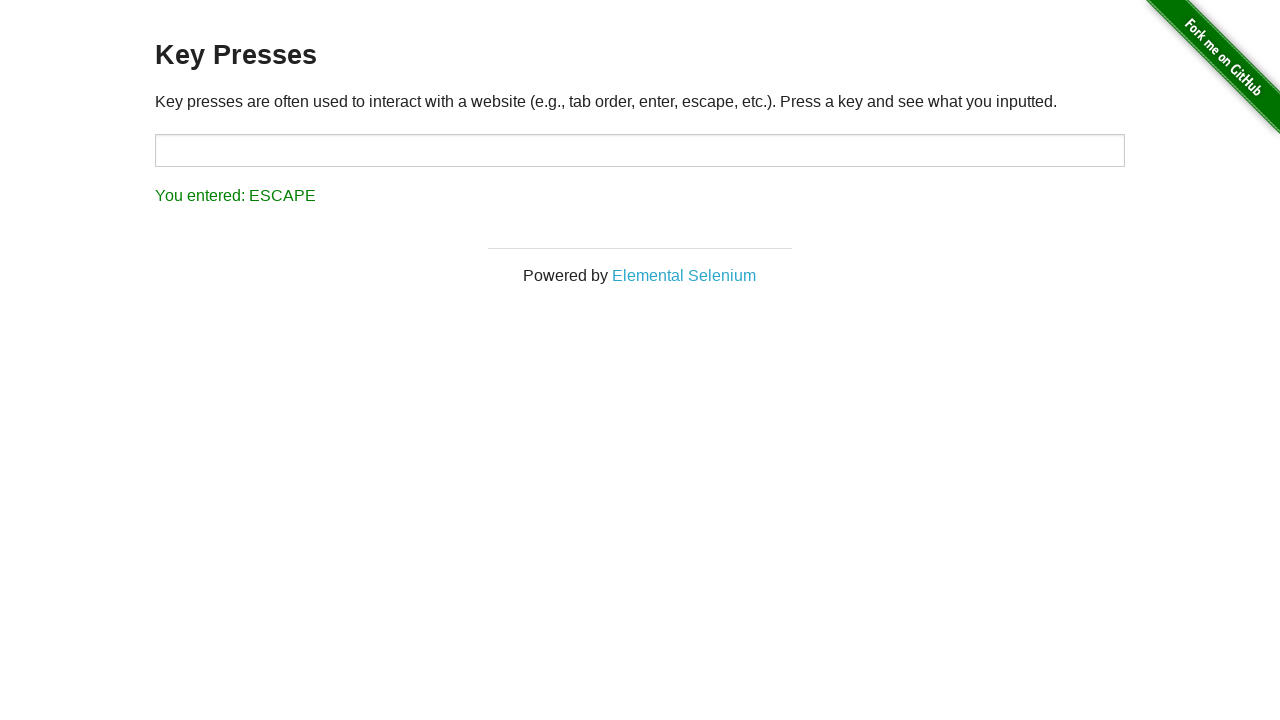

Pressed TAB key using keyboard action
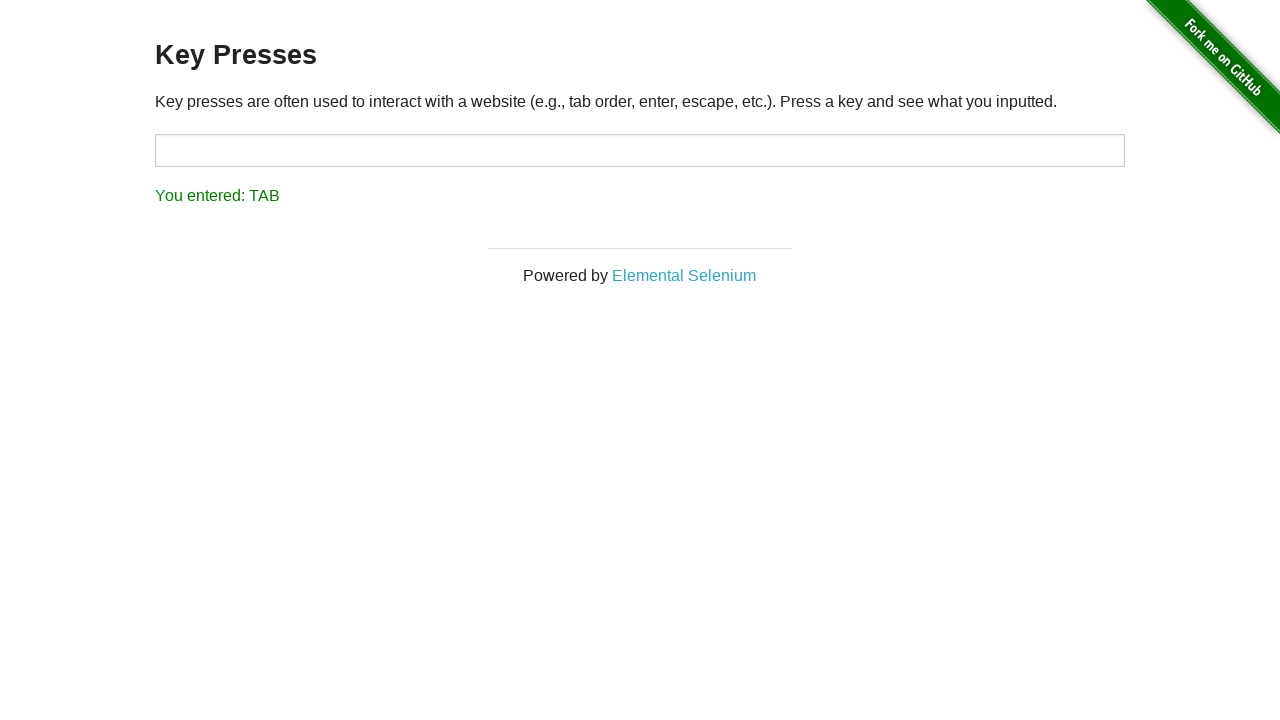

Result element loaded on page
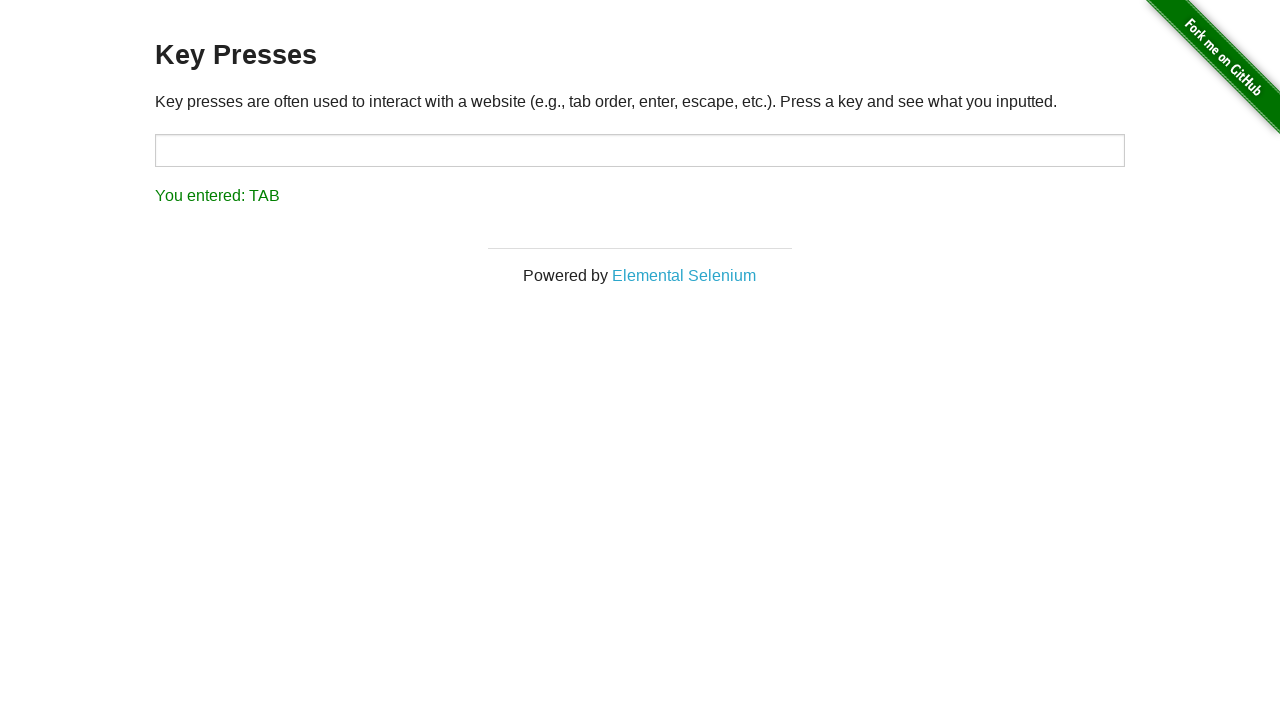

Retrieved result text content
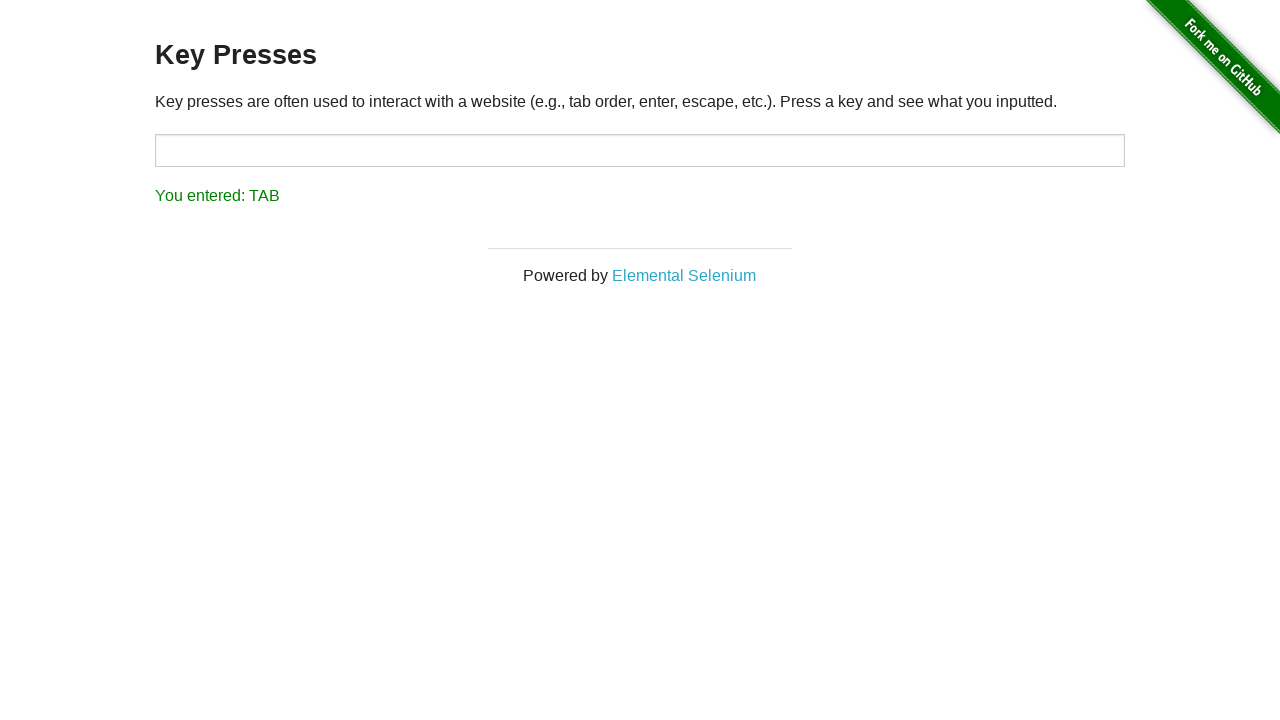

Verified result text displays 'You entered: TAB'
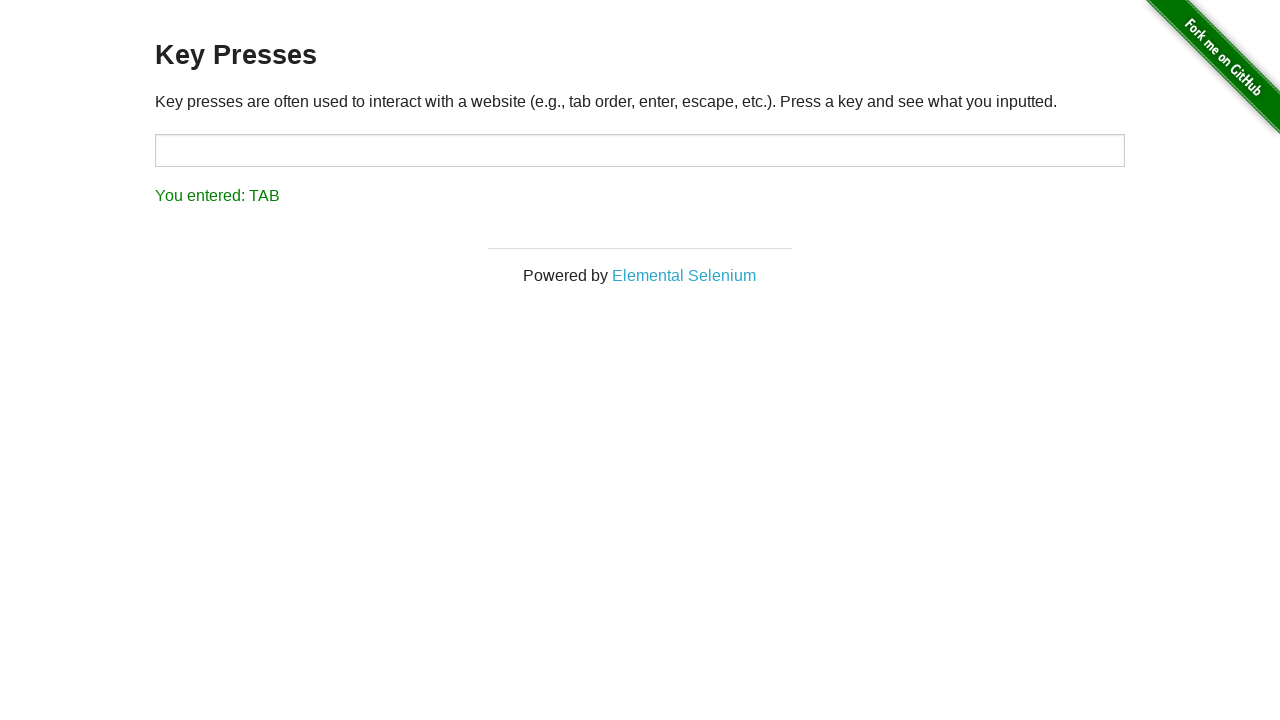

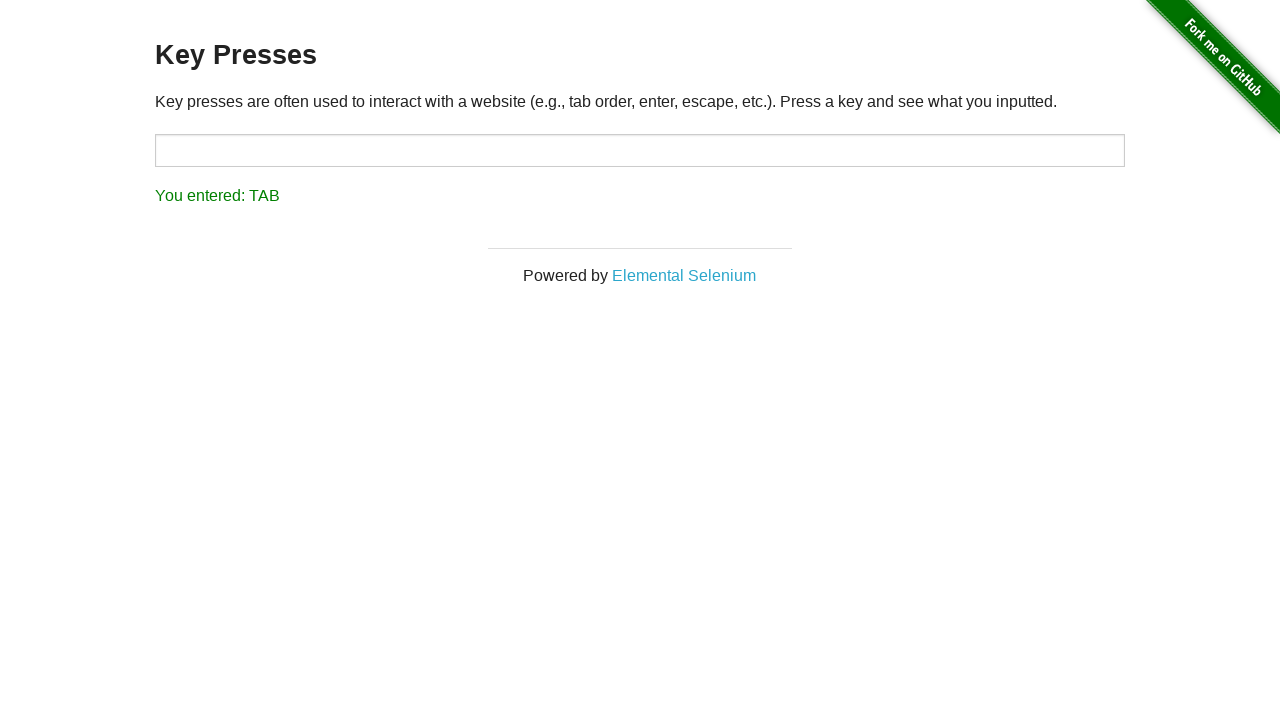